Tests clicking the analyze features button and verifying navigation to the analyze section

Starting URL: https://neuronpedia.org/gemma-scope#main

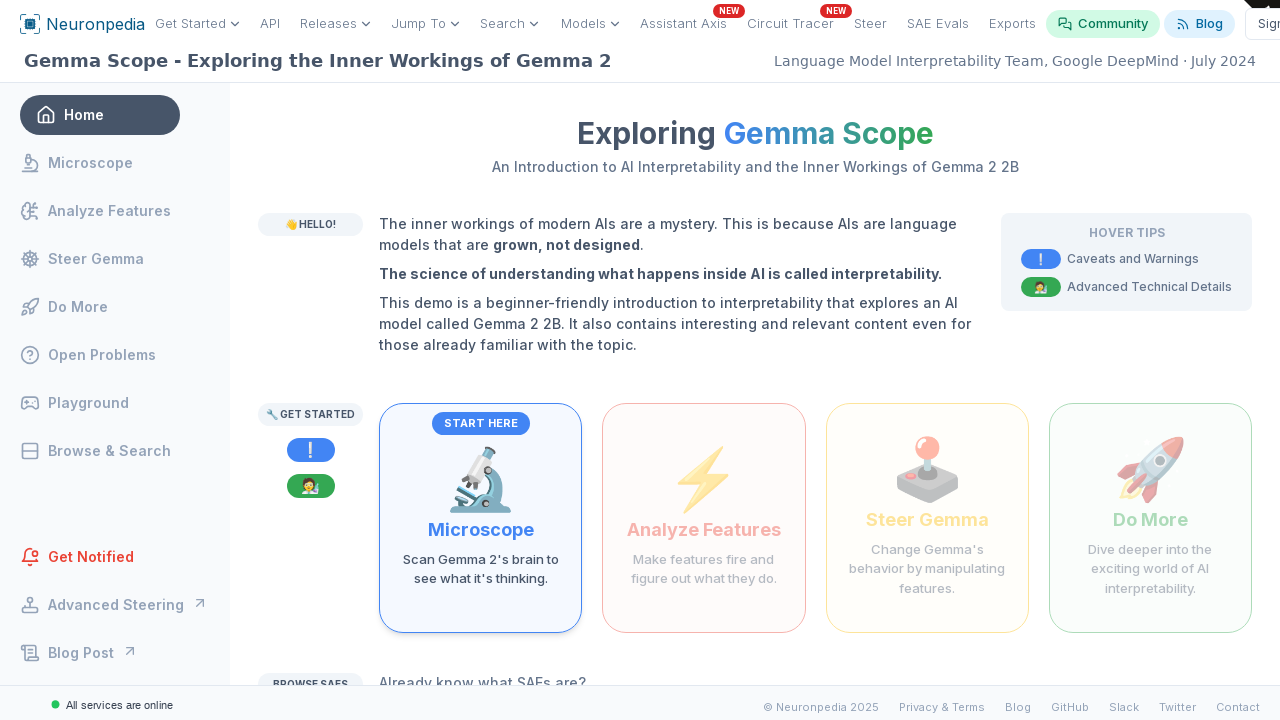

Clicked the analyze features button at (704, 569) on internal:text="Make features fire and figure out what they do"i
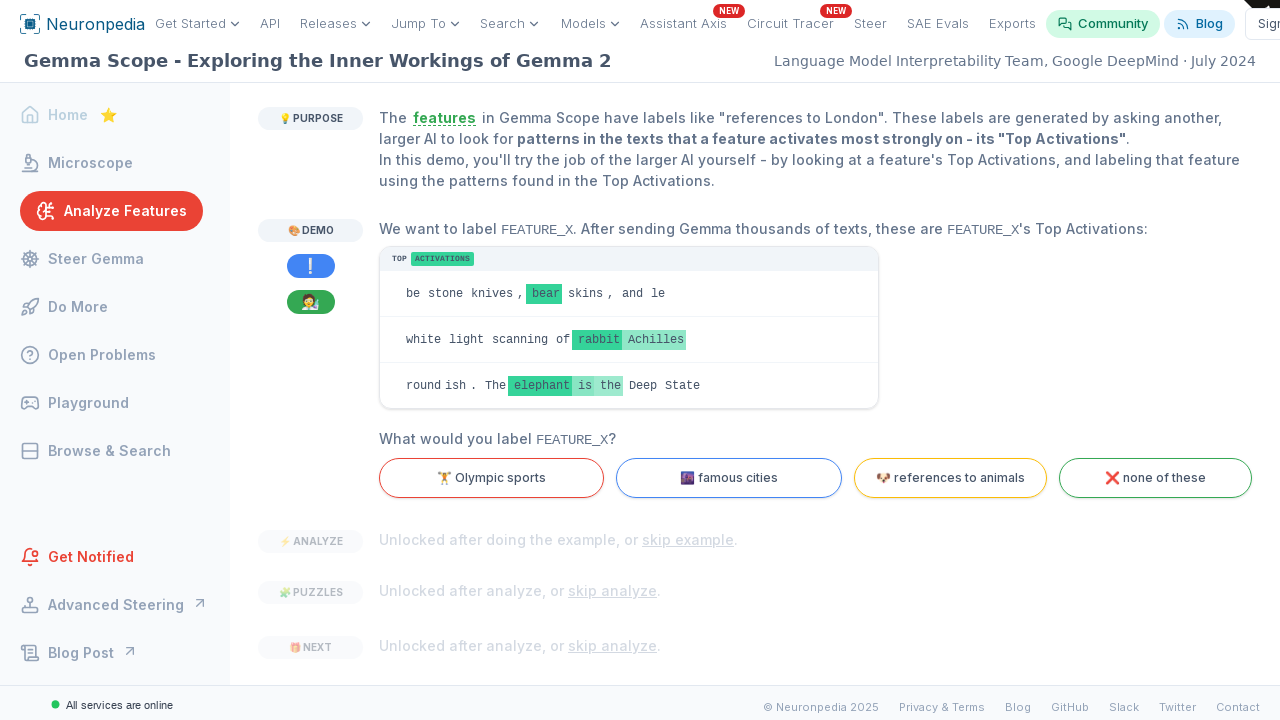

Verified navigation to analyze section
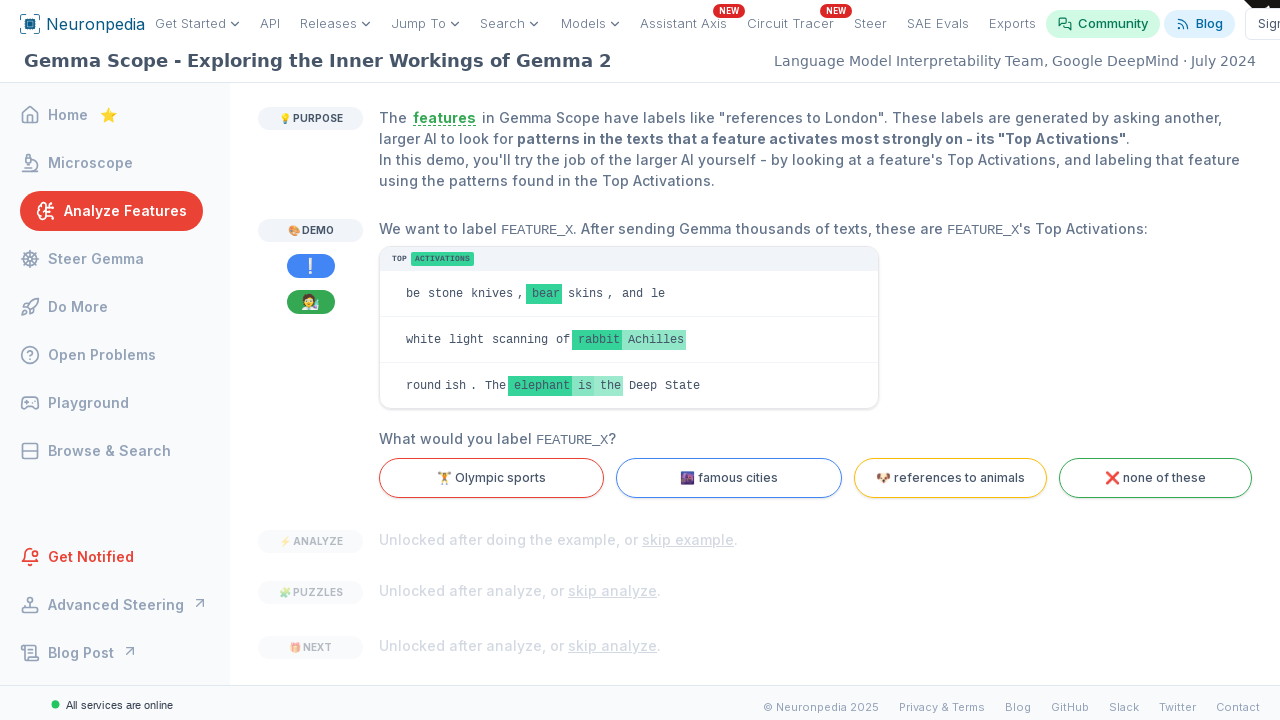

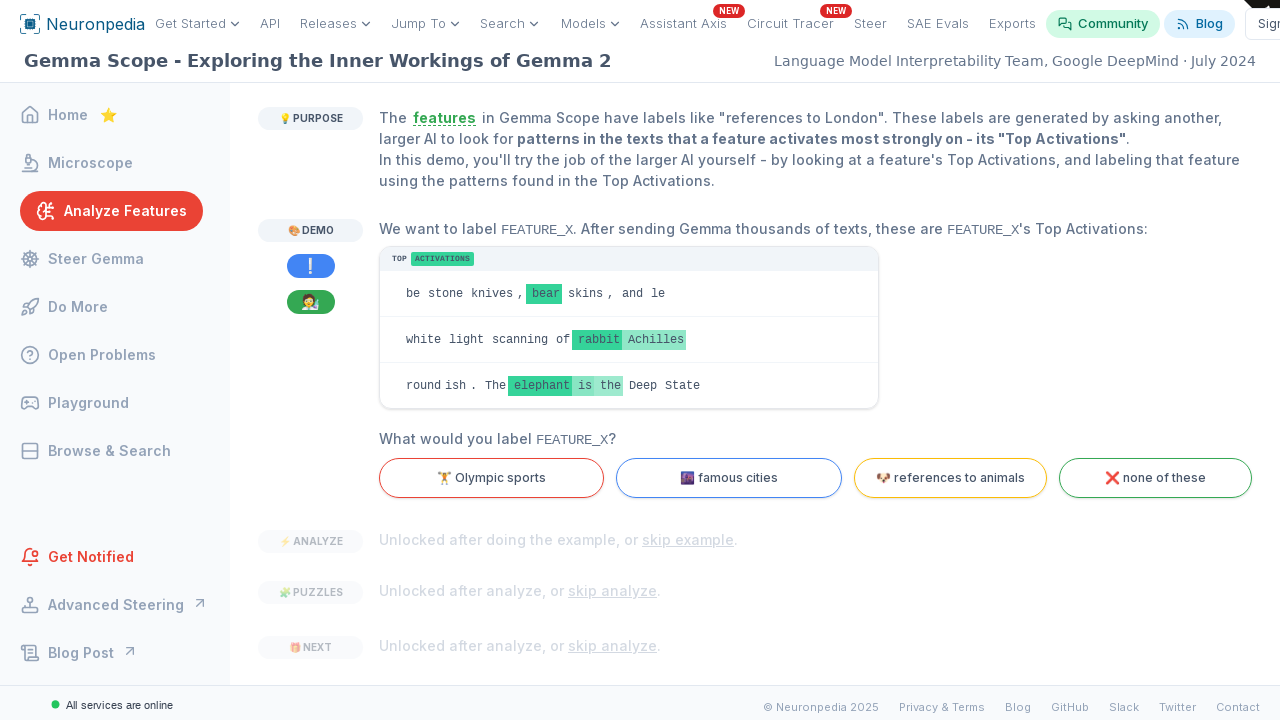